Tests adding a todo item 'Buy bread' to the TodoMVC application using a fixture-set value

Starting URL: https://demo.playwright.dev/todomvc/

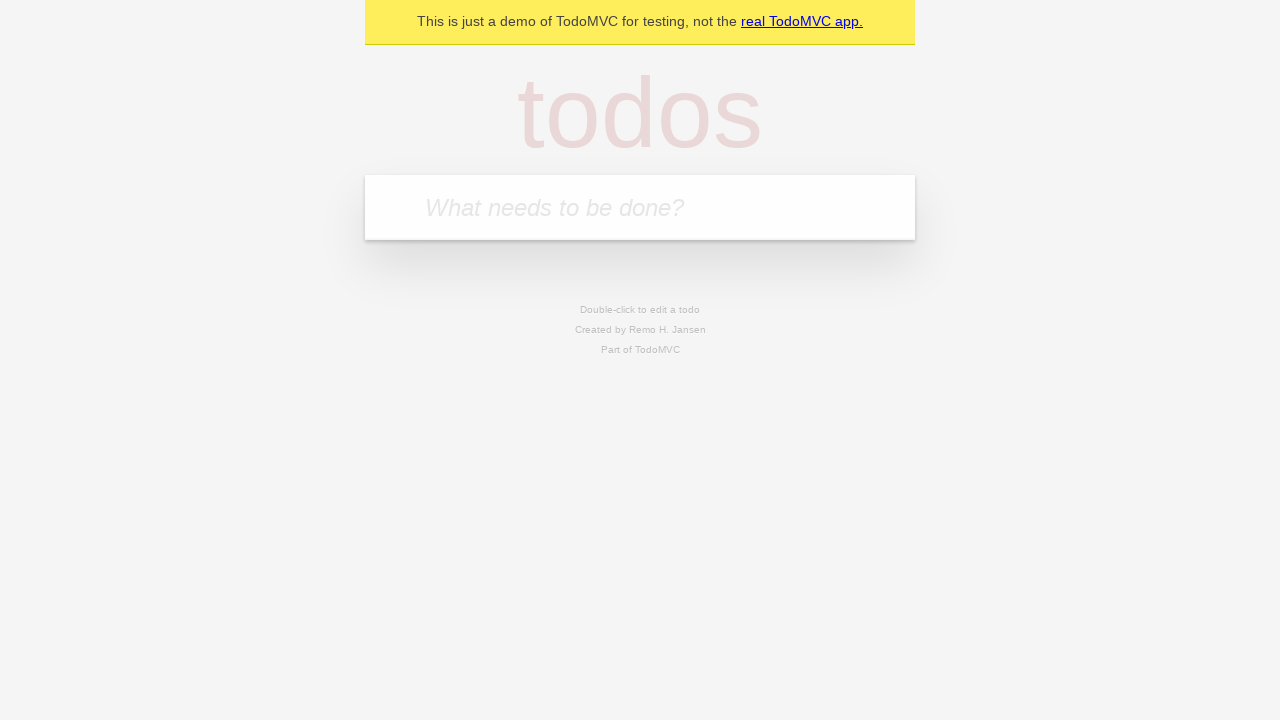

Filled new todo input with 'Buy bread' on input.new-todo
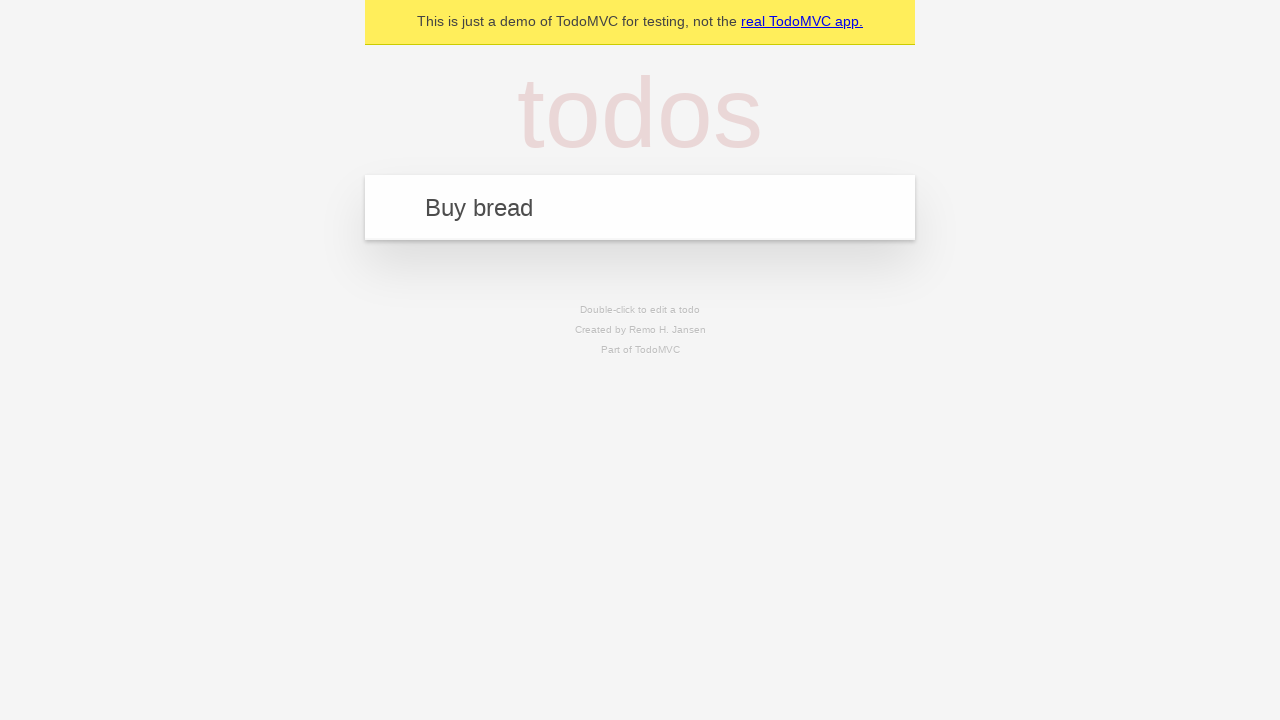

Pressed Enter to add the todo item on input.new-todo
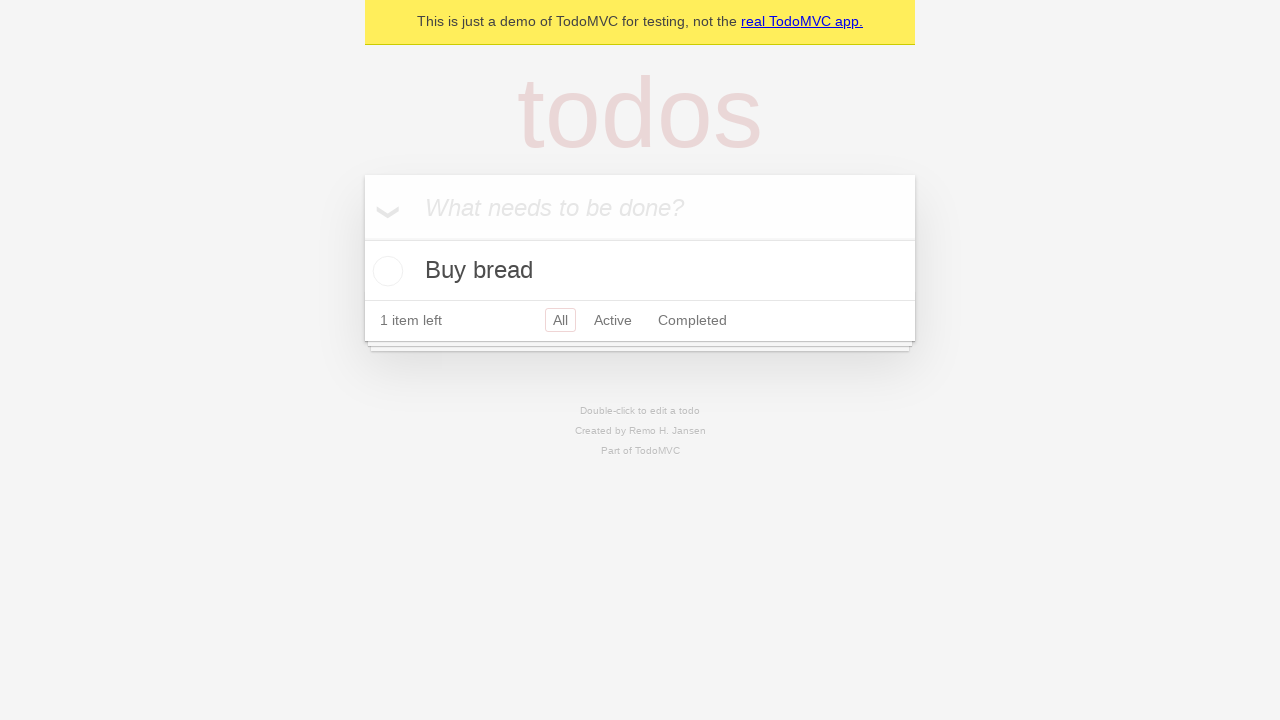

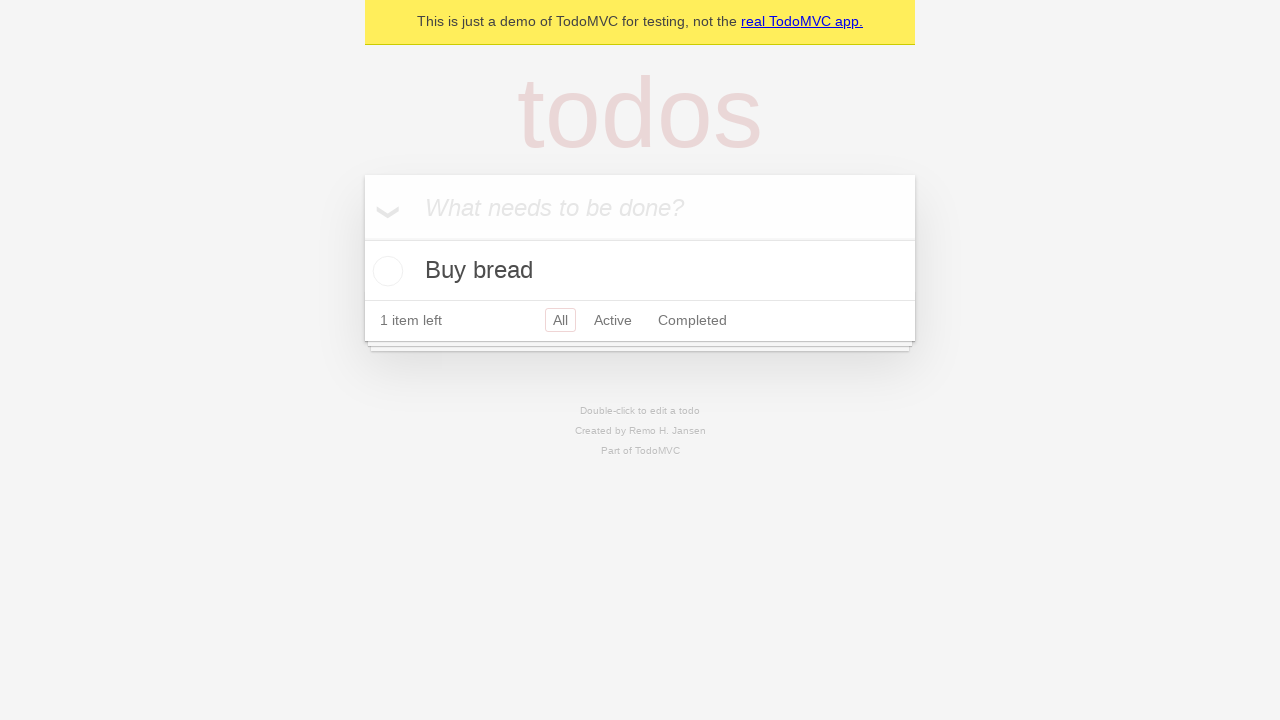